Tests drag and drop functionality on jQuery UI demo page by dragging an element into a droppable target within an iframe

Starting URL: https://jqueryui.com/droppable

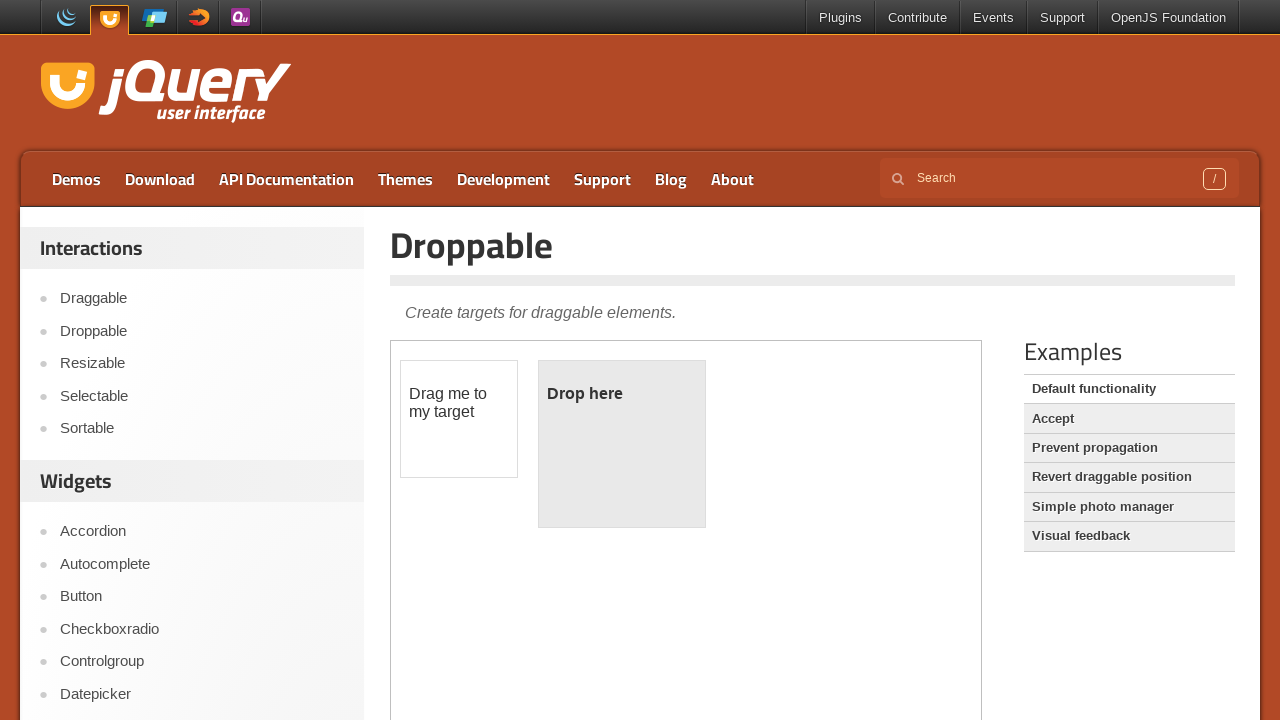

Navigated to jQuery UI droppable demo page
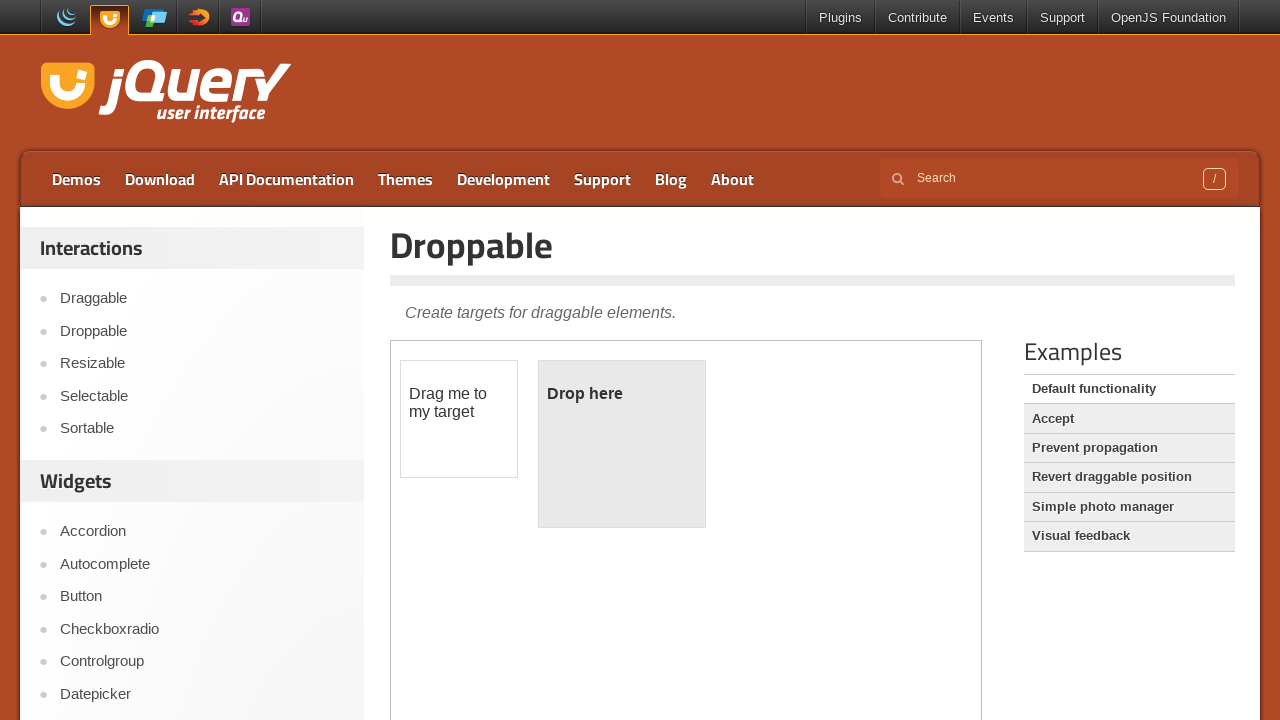

Located iframe containing the demo
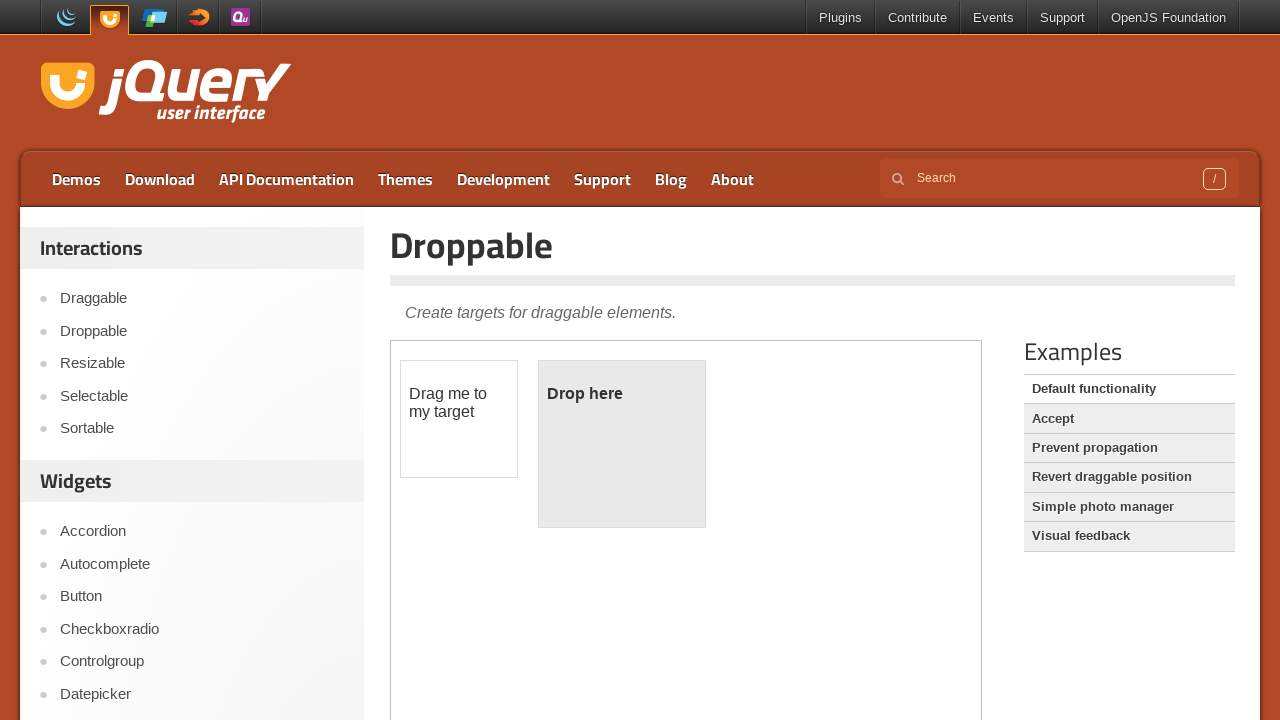

Located draggable element within iframe
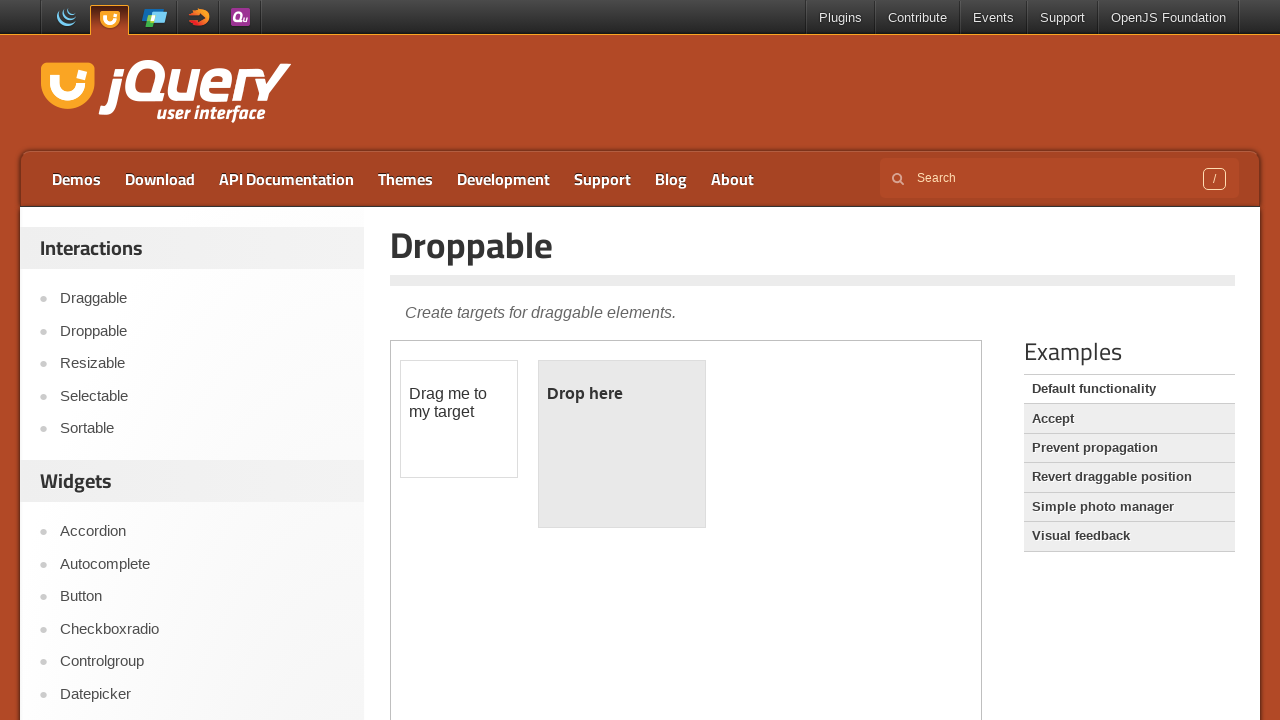

Located droppable target element within iframe
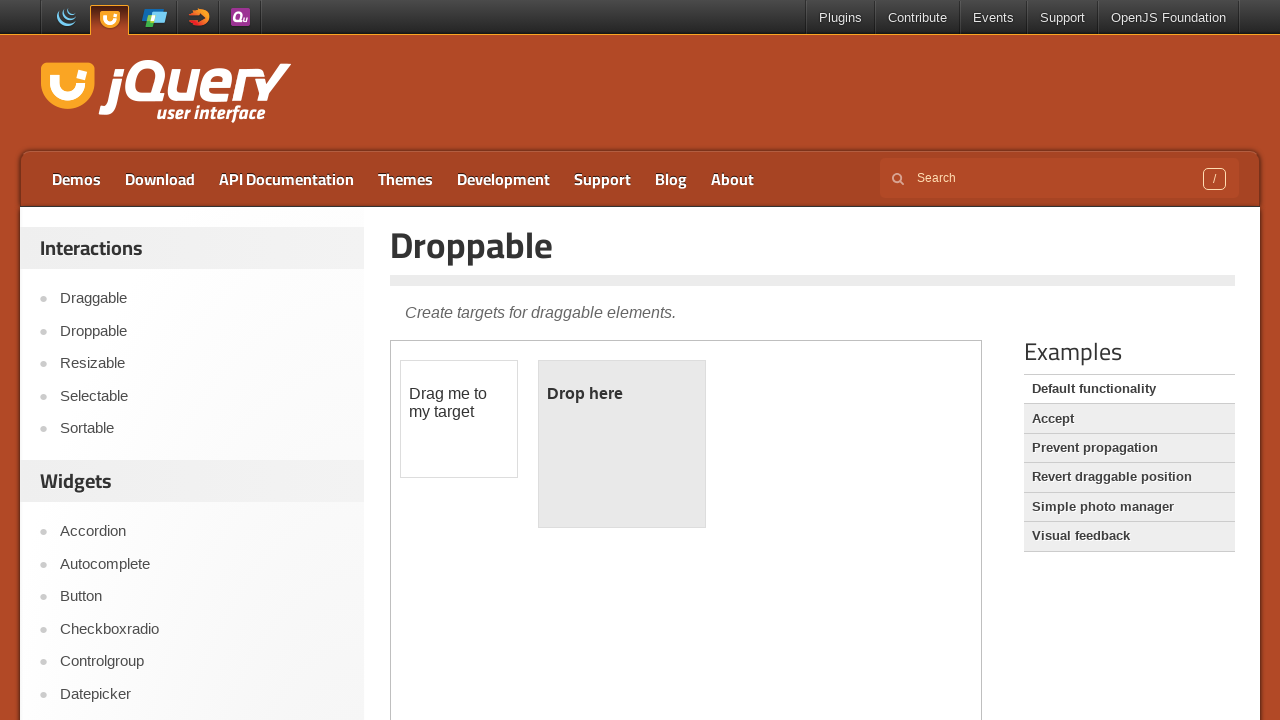

Dragged element into droppable target at (622, 444)
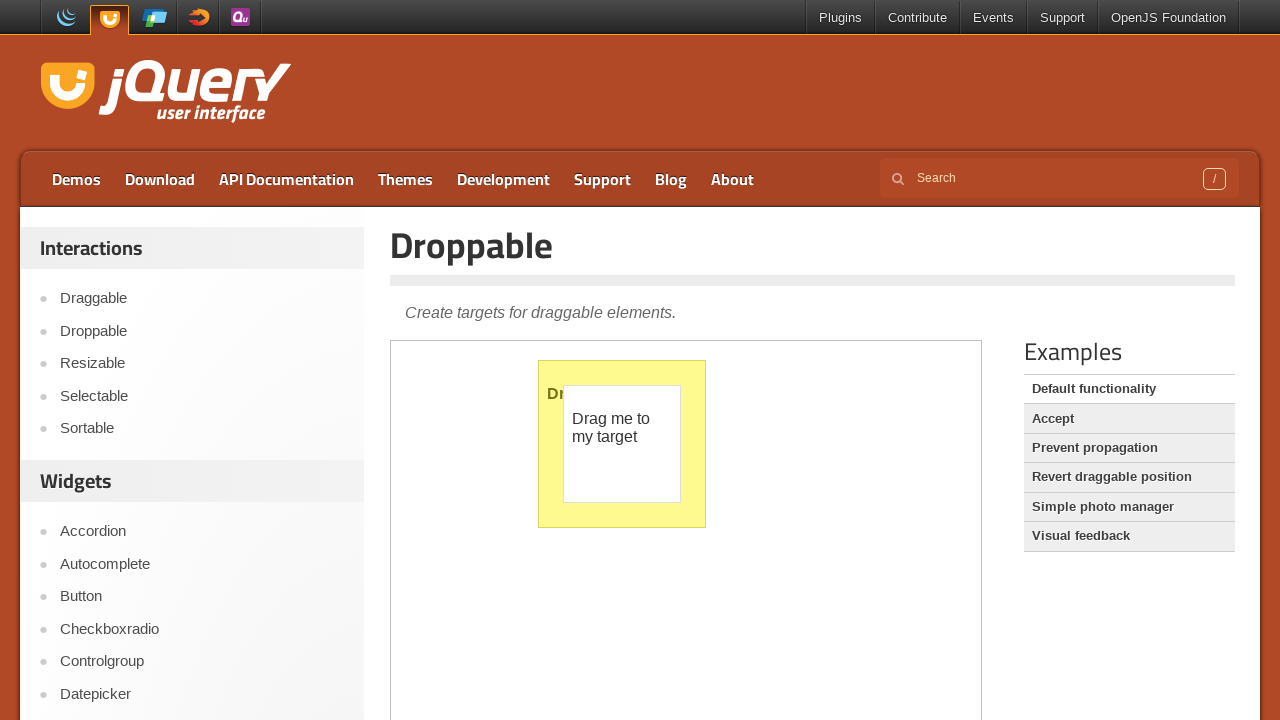

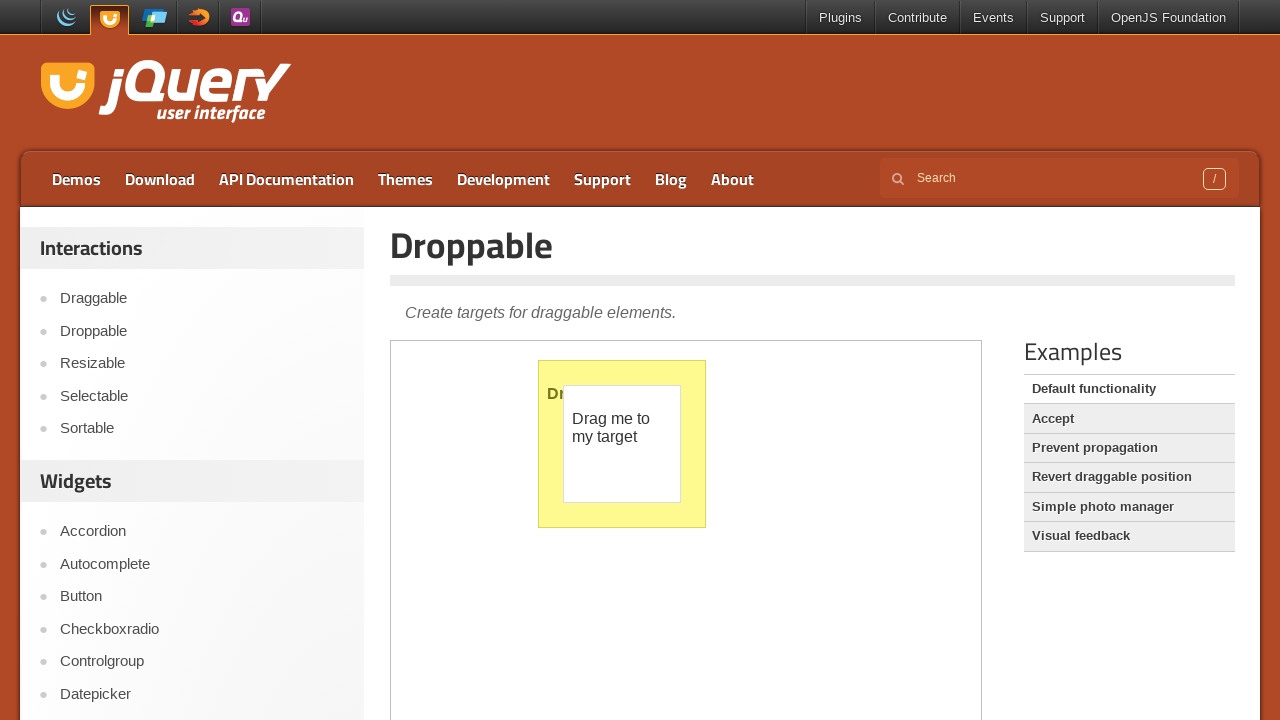